Tests passenger dropdown functionality by incrementing adult count, then decrementing it, and selecting origin and destination airports from dropdown menus

Starting URL: https://rahulshettyacademy.com/dropdownsPractise/

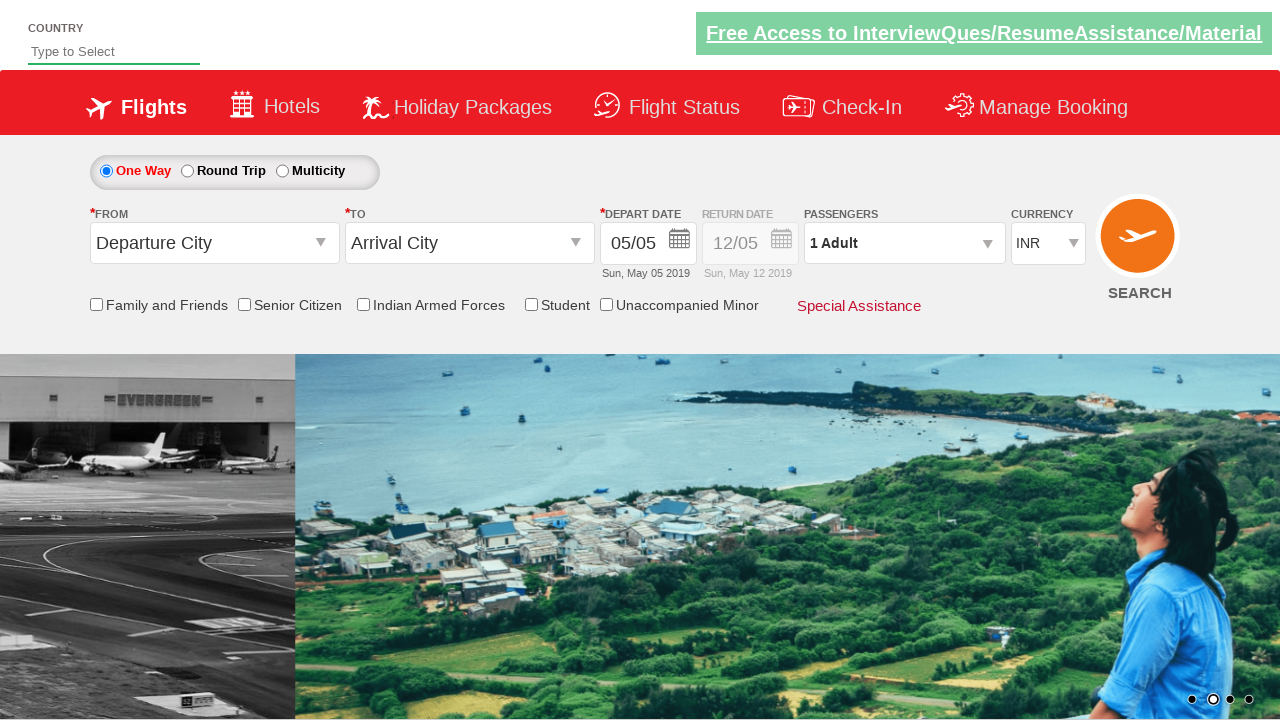

Clicked on passenger info dropdown at (904, 243) on #divpaxinfo
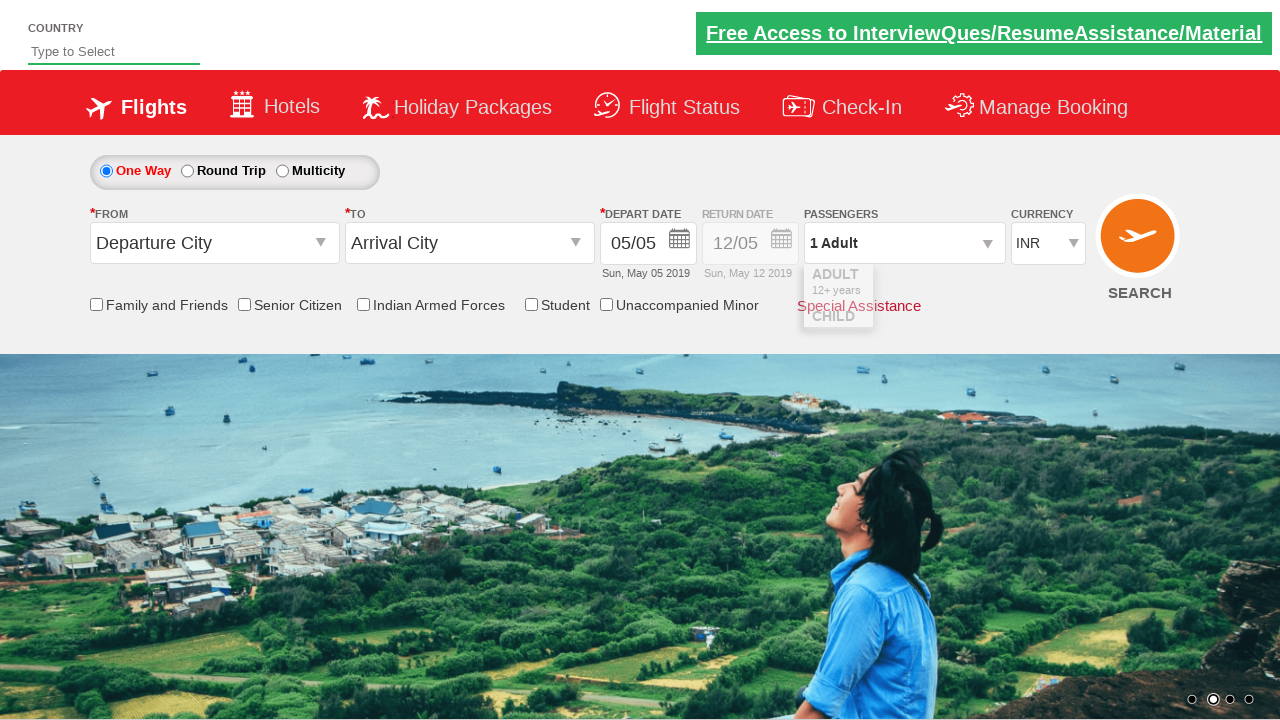

Waited for dropdown to open
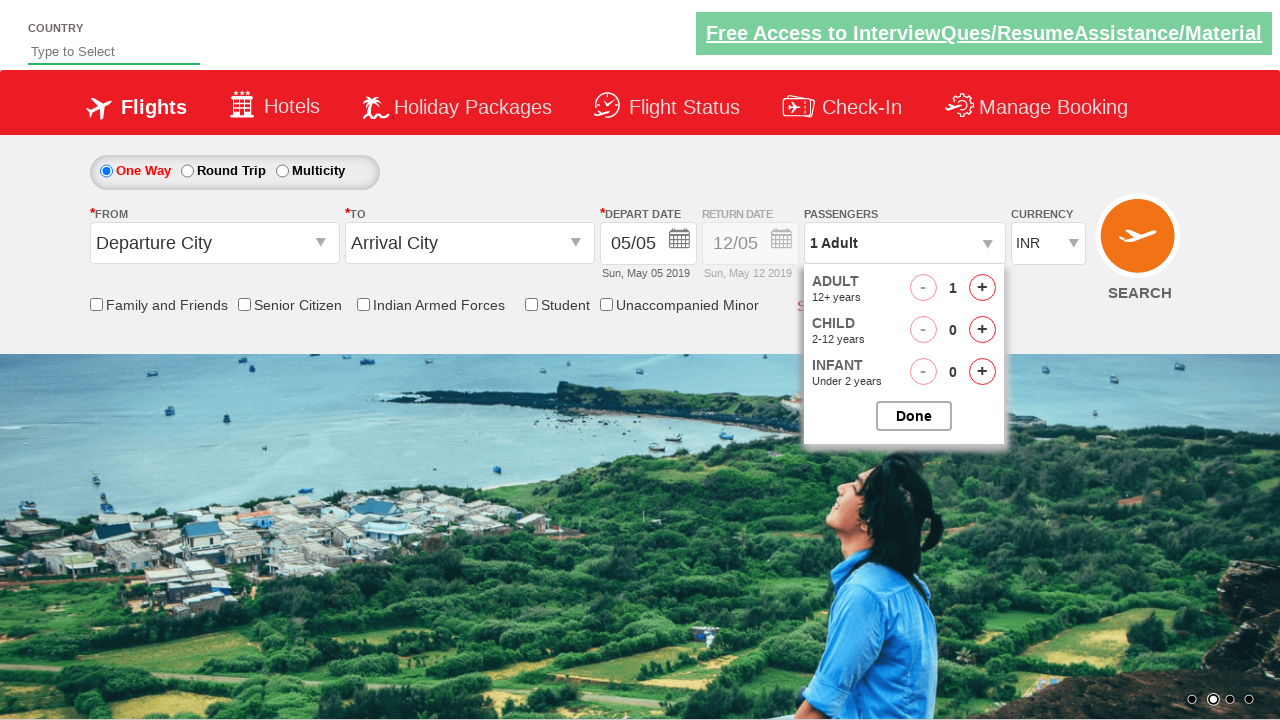

Incremented adult count (iteration 1/4) at (982, 288) on #hrefIncAdt
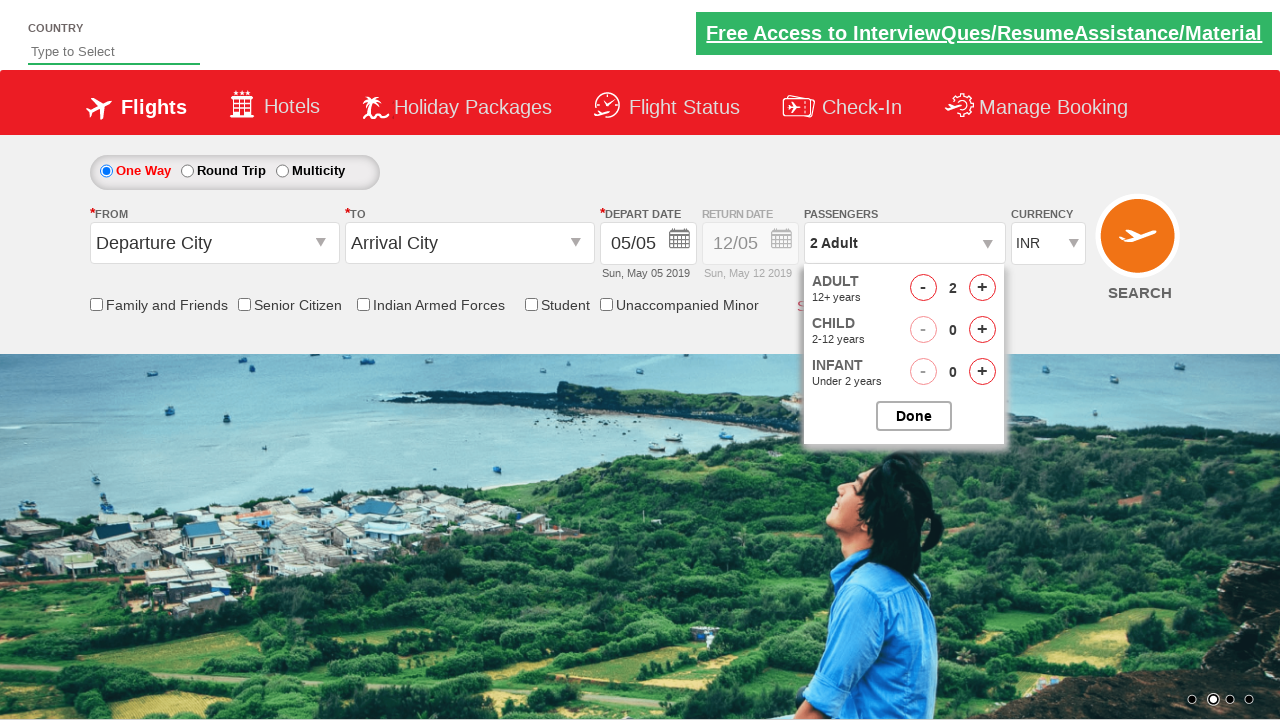

Incremented adult count (iteration 2/4) at (982, 288) on #hrefIncAdt
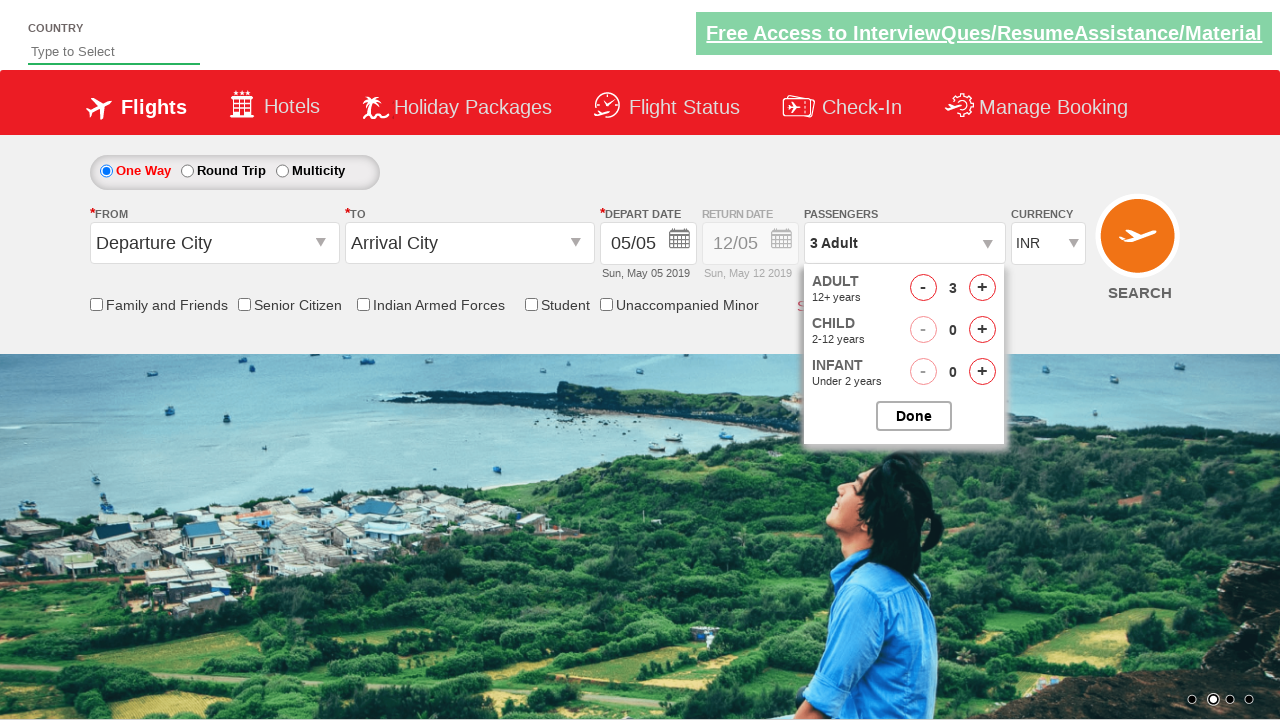

Incremented adult count (iteration 3/4) at (982, 288) on #hrefIncAdt
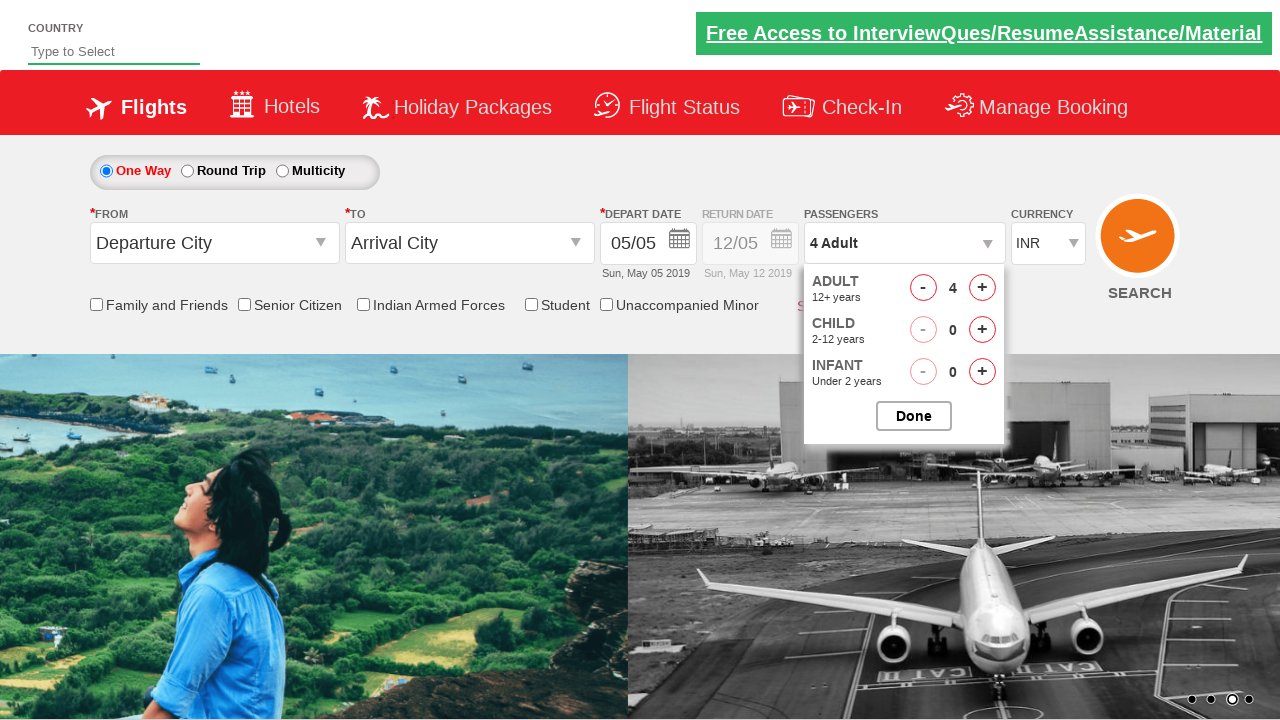

Incremented adult count (iteration 4/4) at (982, 288) on #hrefIncAdt
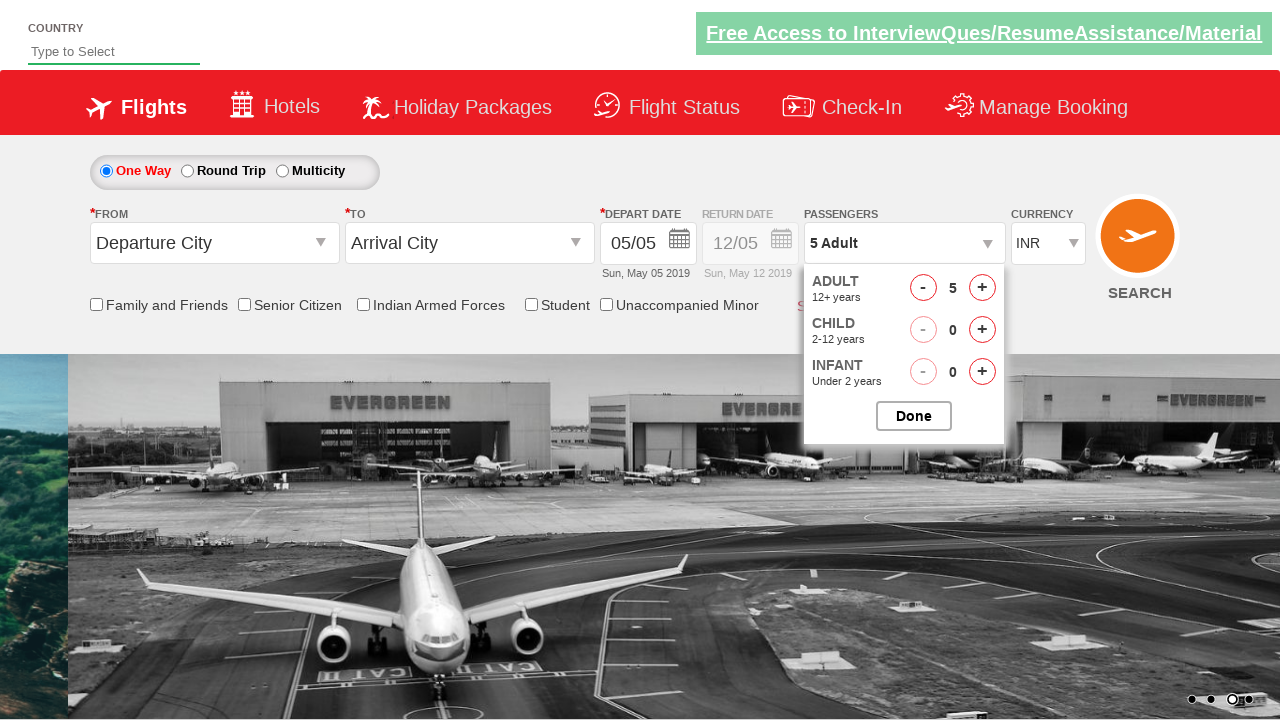

Decremented adult count (iteration 1/2) at (923, 288) on #hrefDecAdt
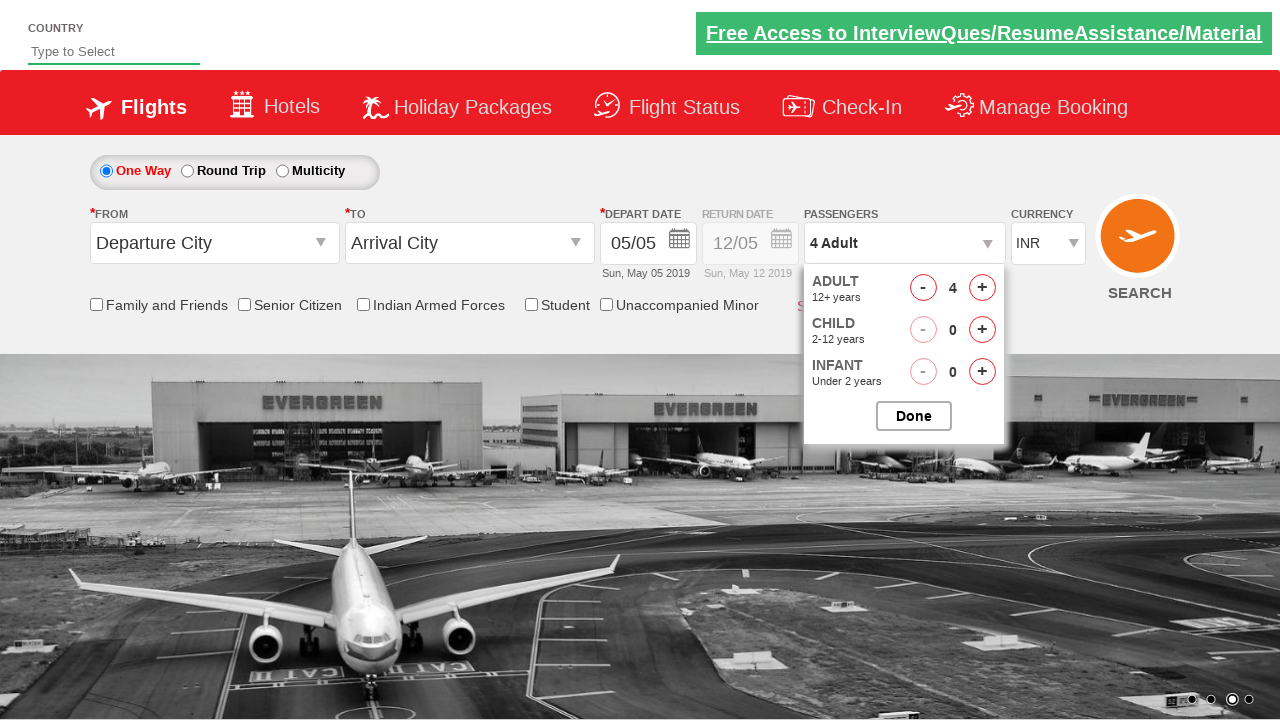

Decremented adult count (iteration 2/2) at (923, 288) on #hrefDecAdt
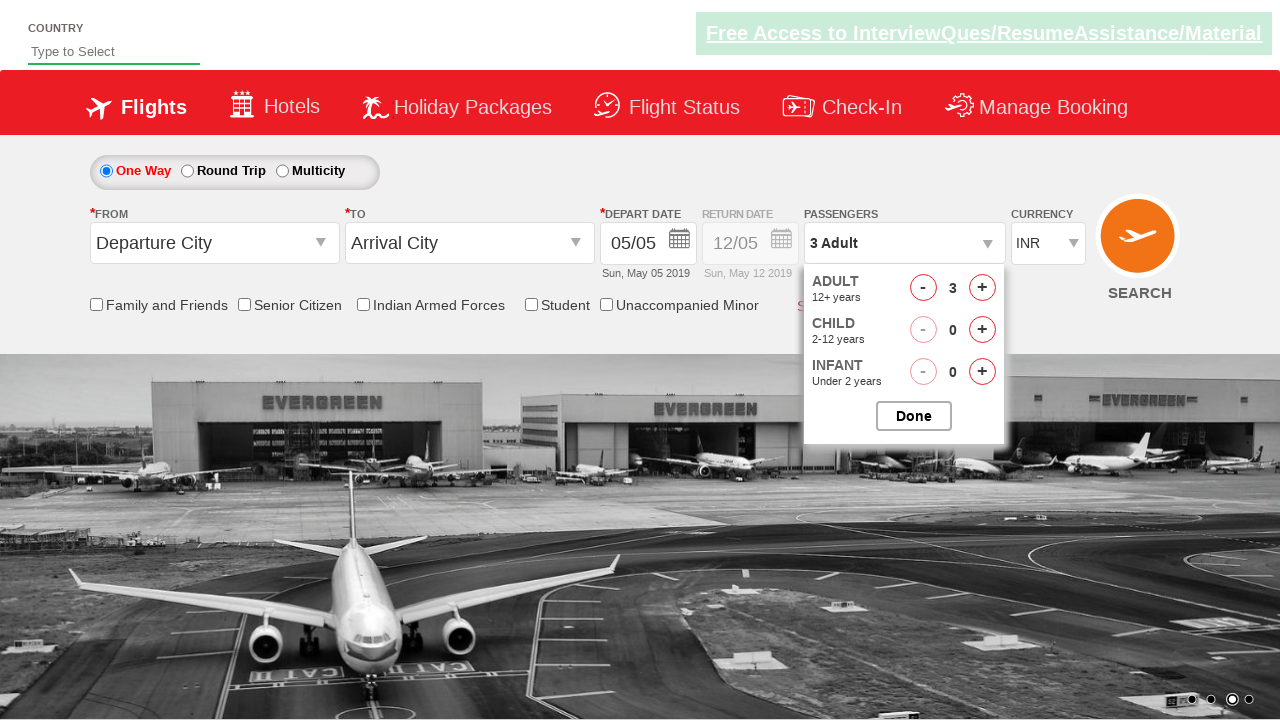

Closed passenger options dropdown at (914, 416) on #btnclosepaxoption
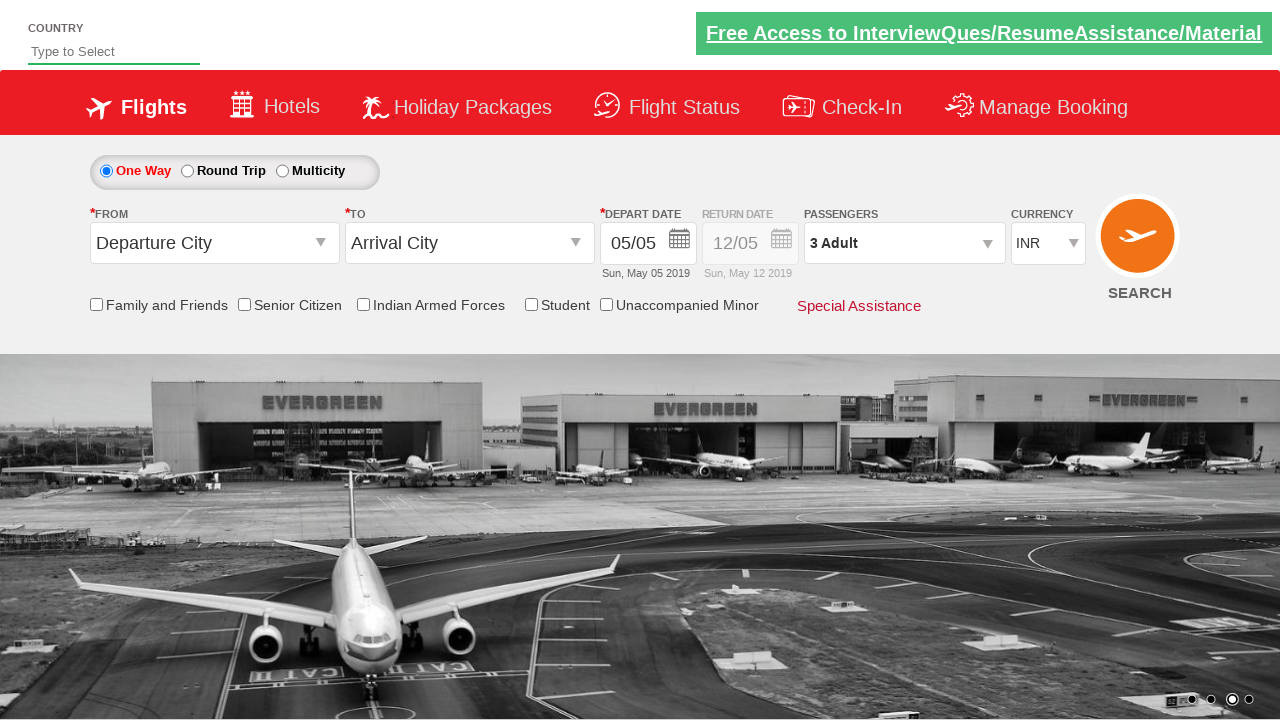

Clicked on origin station dropdown at (214, 243) on #ctl00_mainContent_ddl_originStation1_CTXT
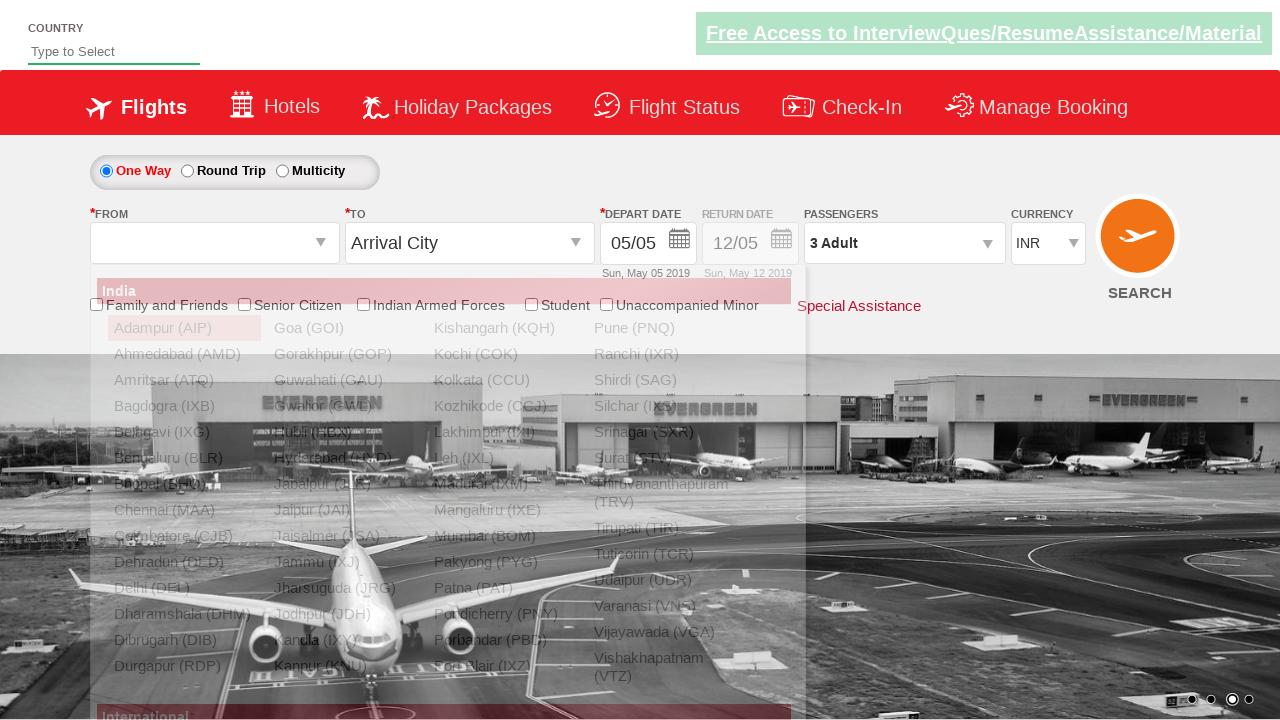

Selected Bangalore (BLR) as origin airport at (184, 458) on xpath=//a[@value='BLR']
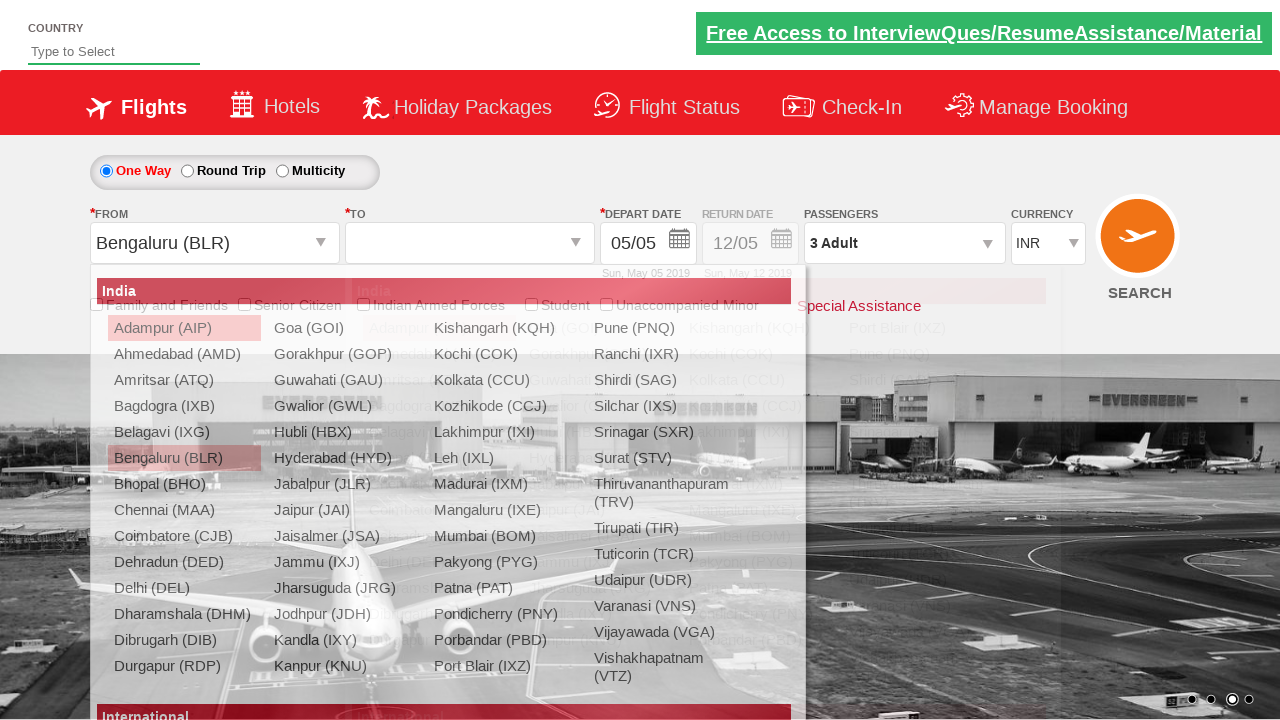

Waited for destination dropdown to be ready
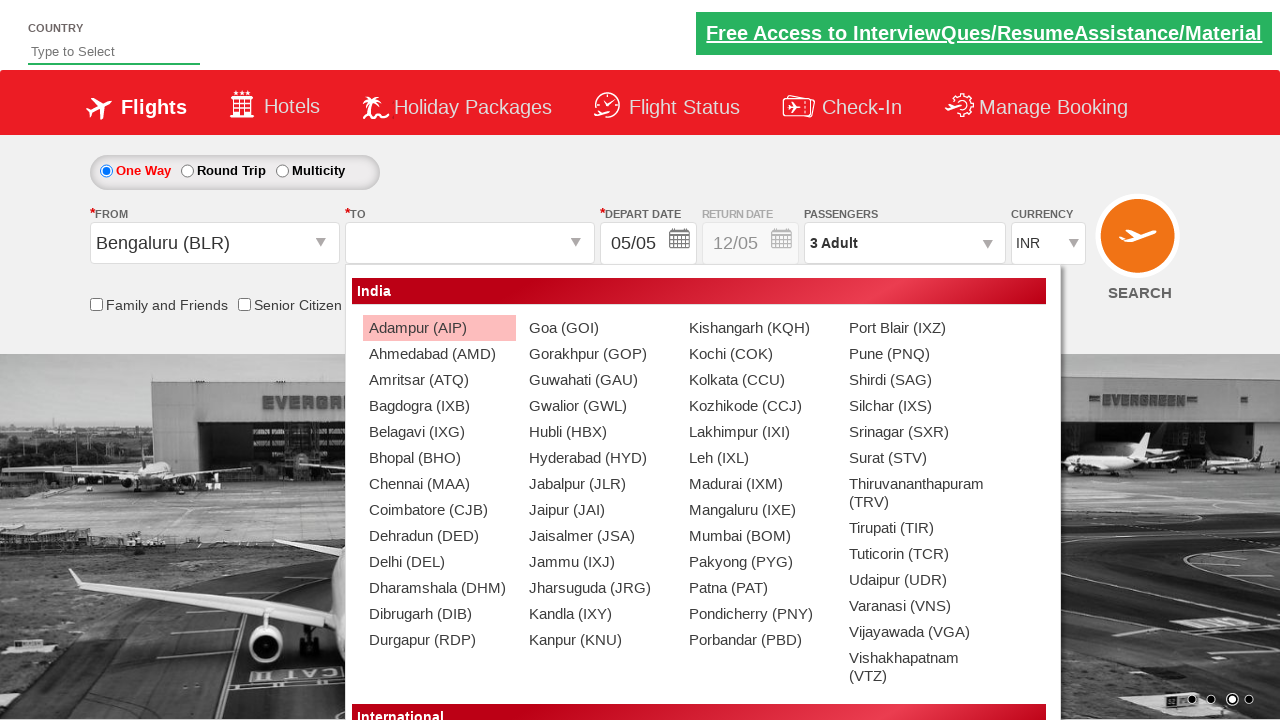

Selected Chennai (MAA) as destination airport at (439, 484) on (//a[@value='MAA'])[2]
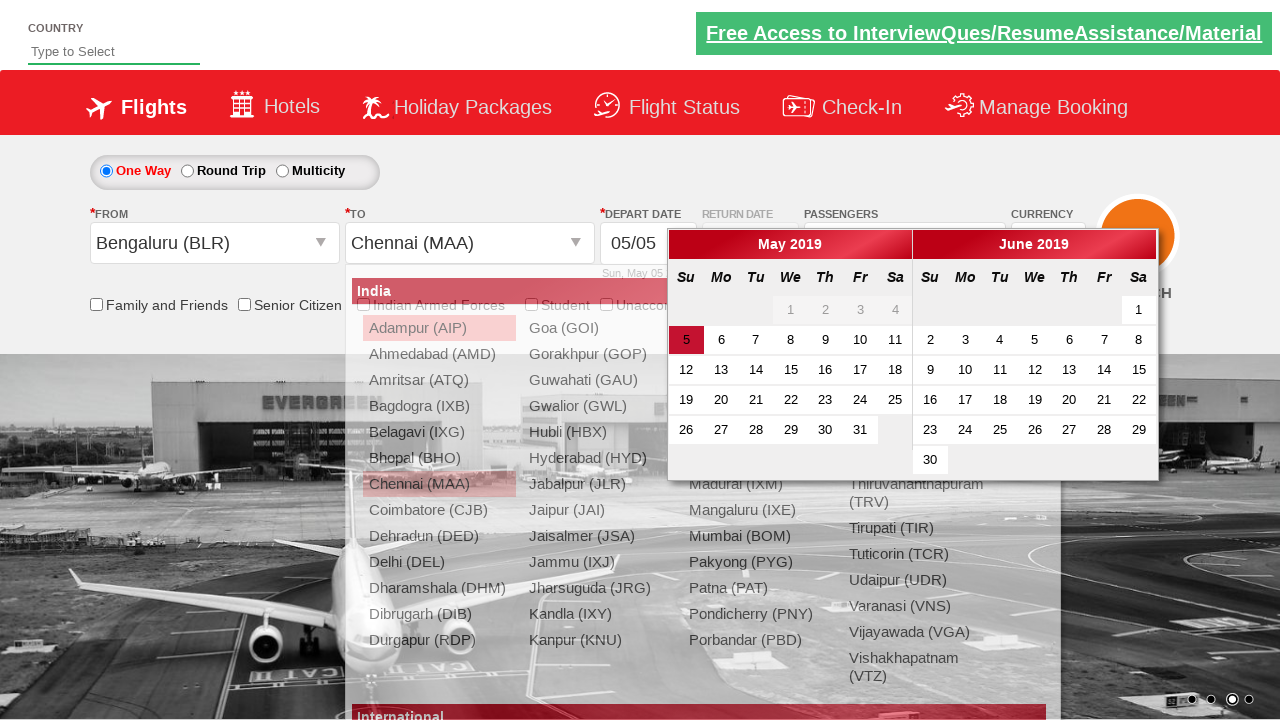

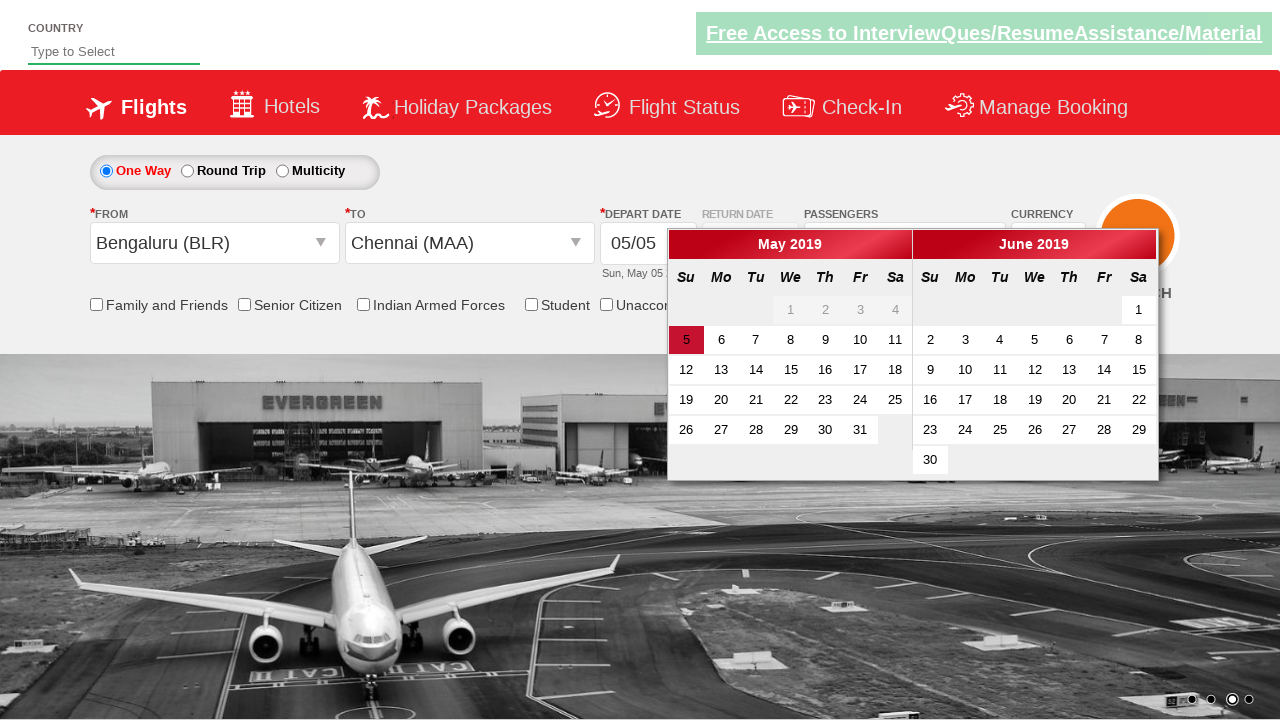